Navigates to demoblaze.com and locates the price of Samsung Galaxy S6 phone using multiple XPath strategies

Starting URL: https://www.demoblaze.com/

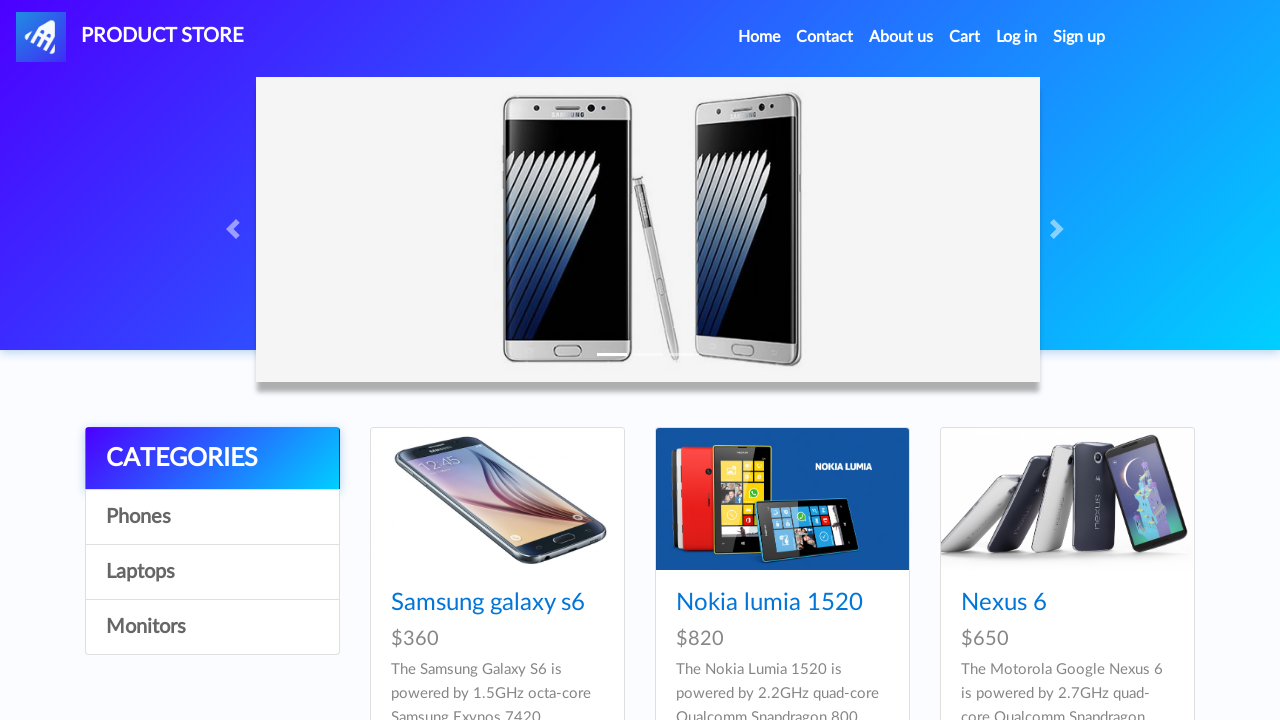

Waited for product cards to load on demoblaze.com
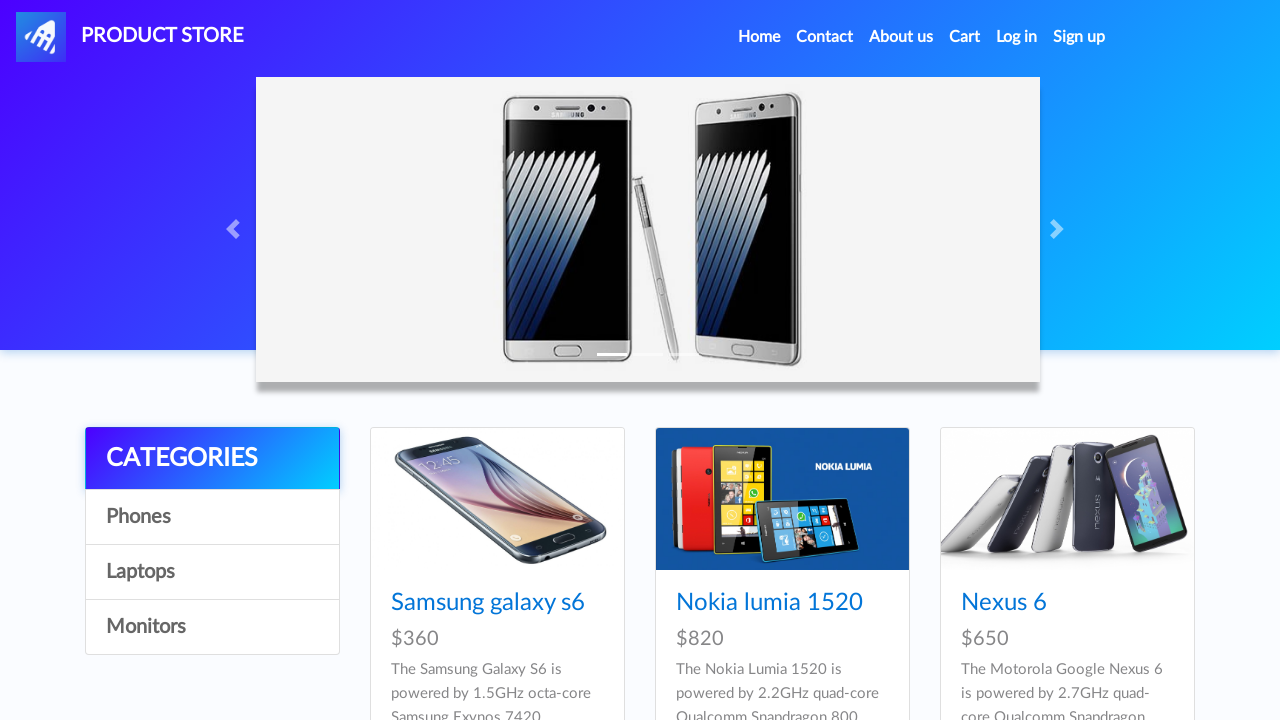

Located all mobile product names using XPath
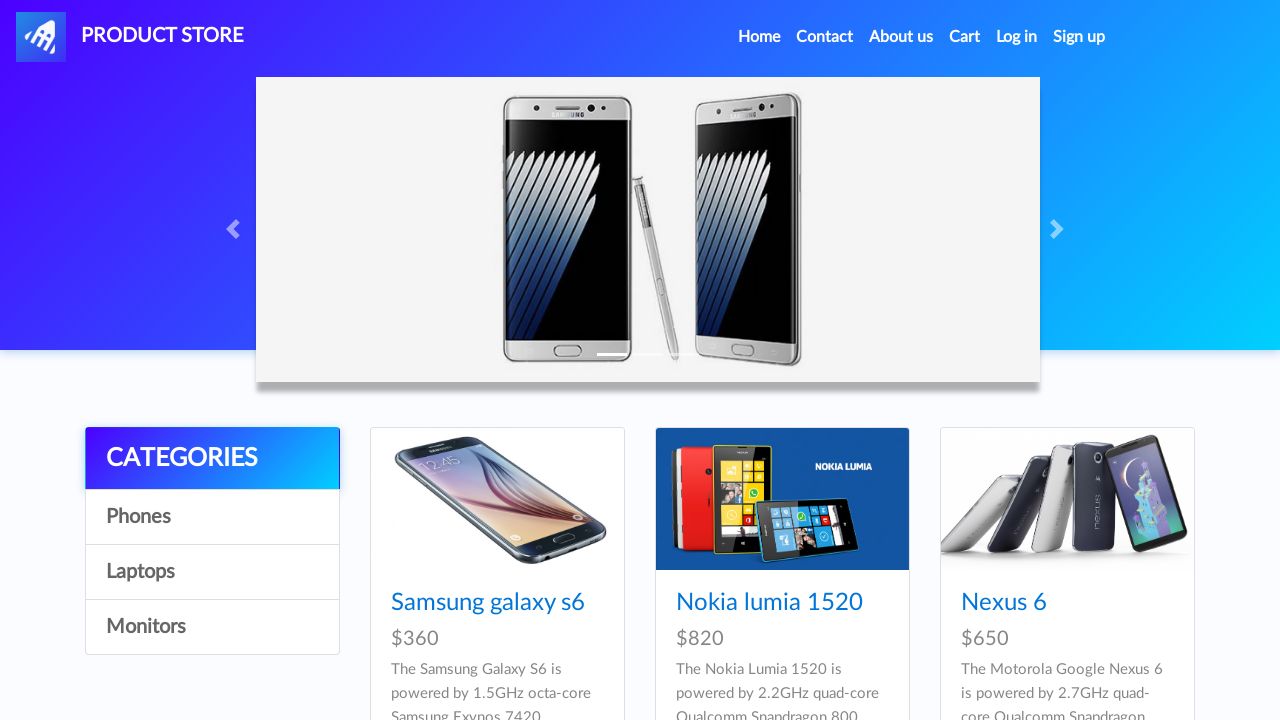

Located all mobile product prices using XPath
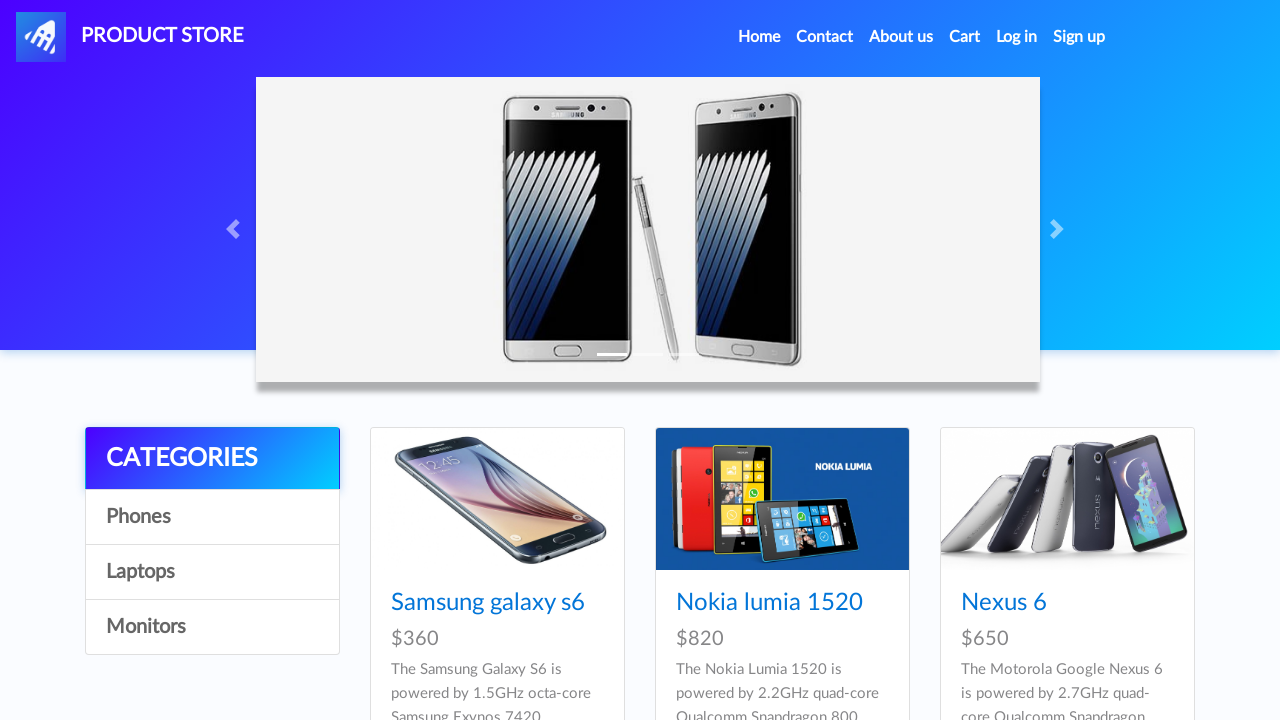

Retrieved mobile name at index 1: Nokia lumia 1520
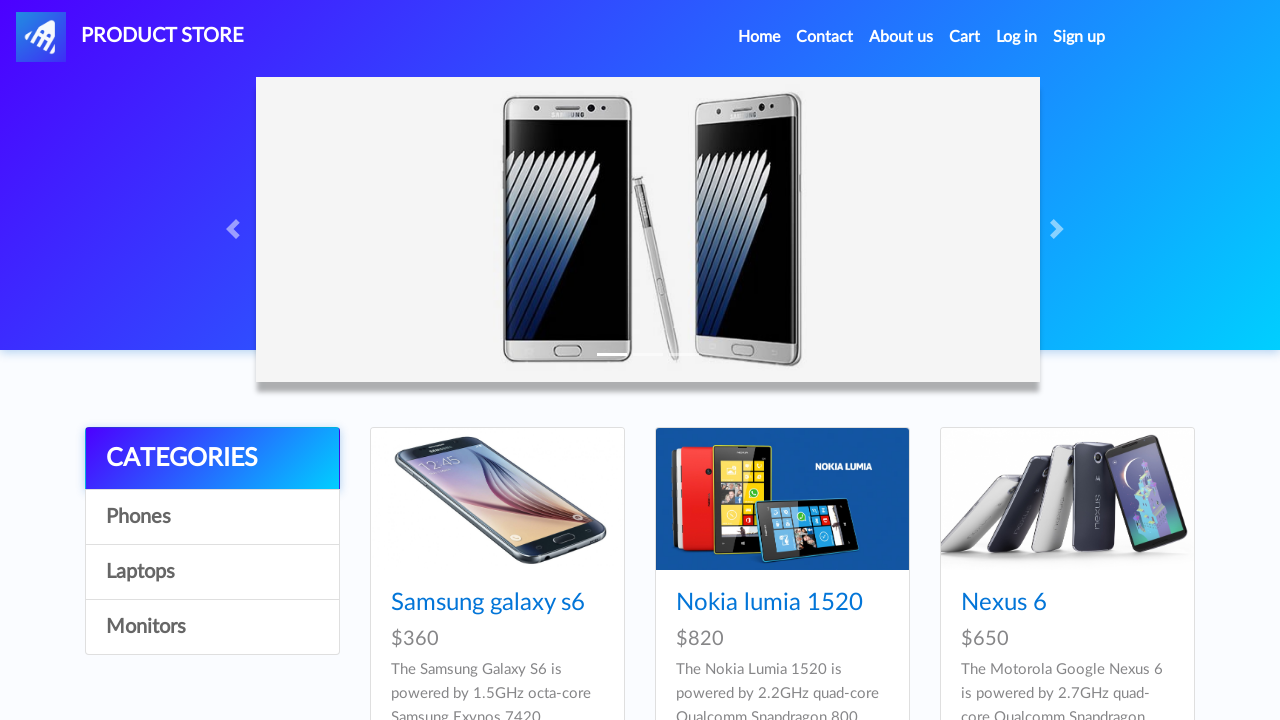

Retrieved mobile price at index 1: $820
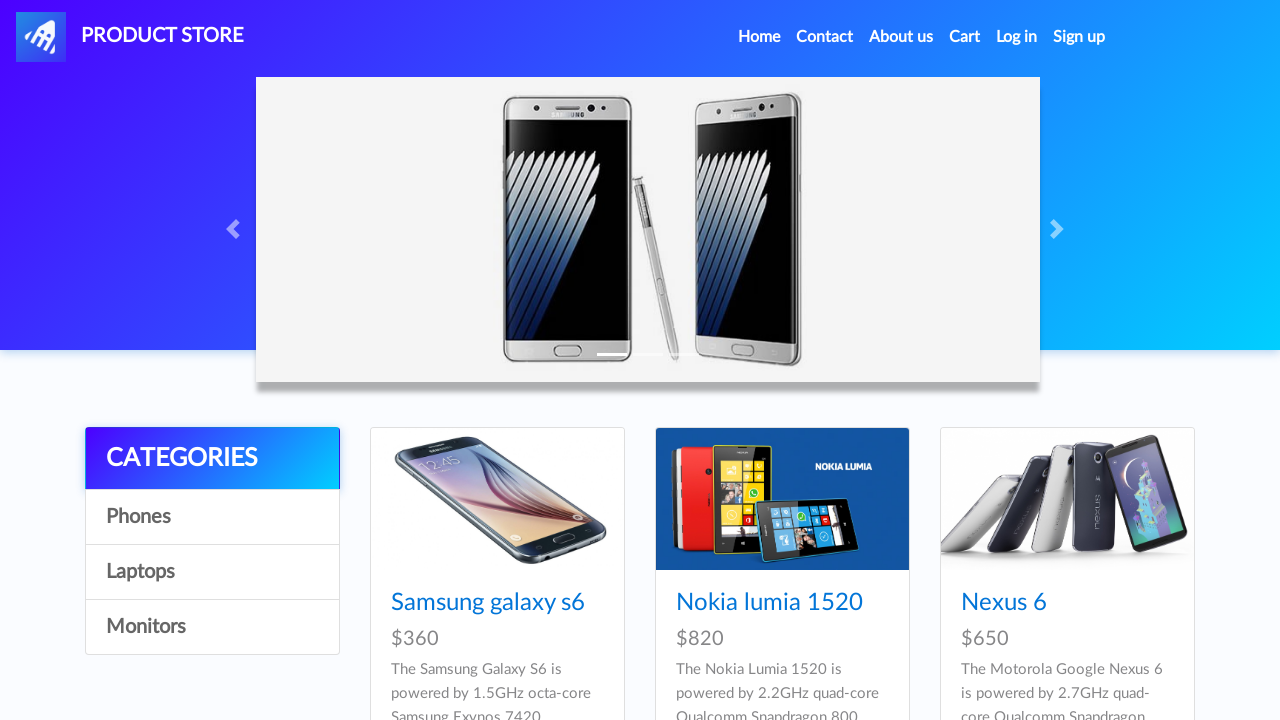

Printed result: Price of Nokia lumia 1520 is: $820
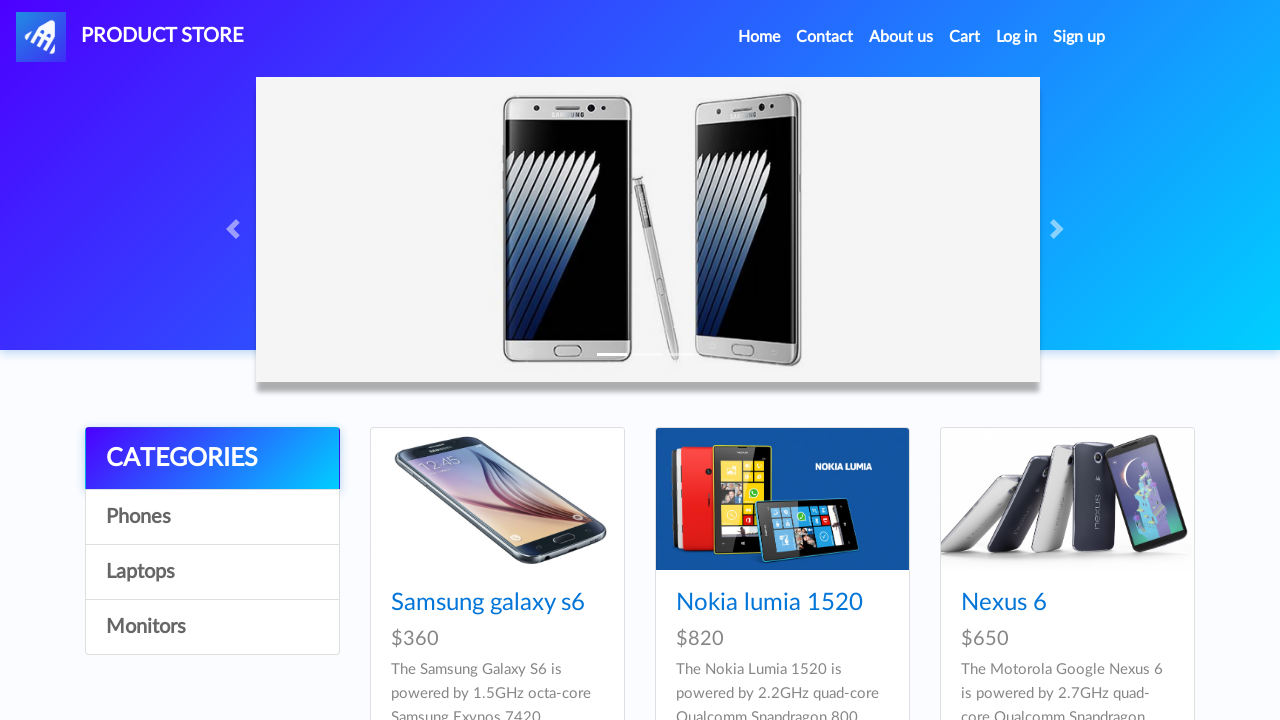

Retrieved Samsung Galaxy S6 price using alternative XPath method: $360
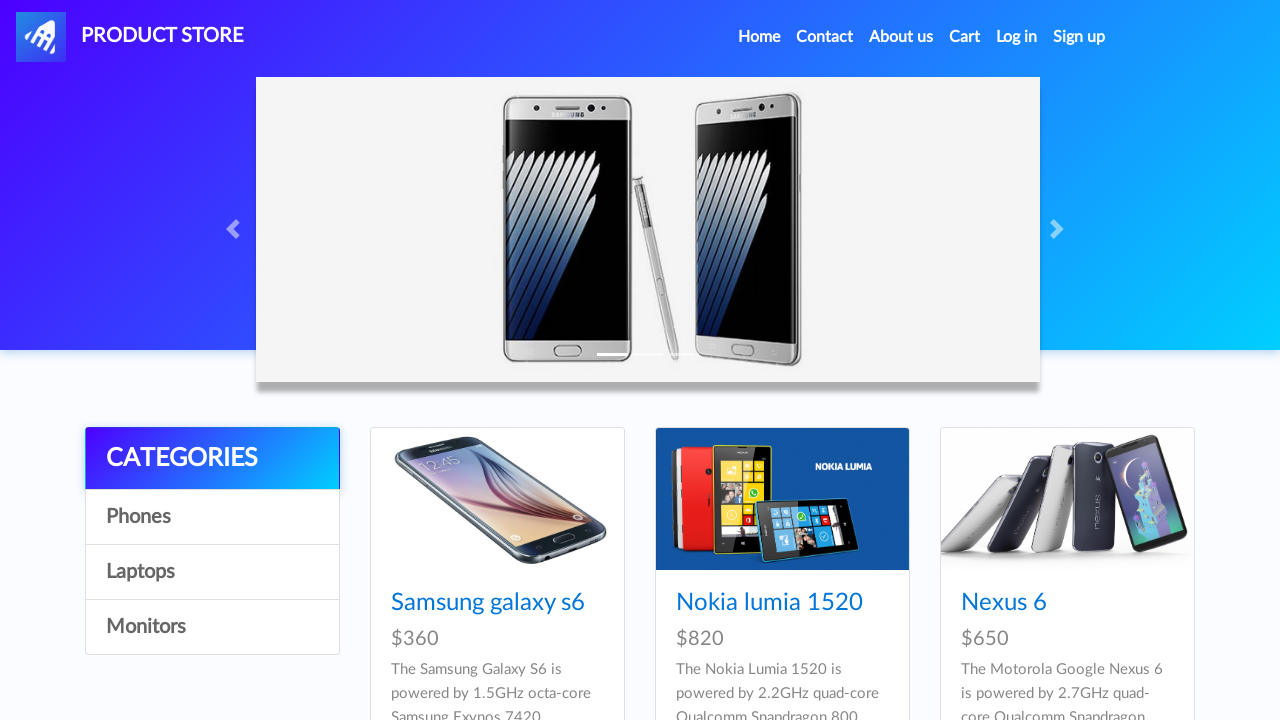

Printed alternative result: Using mobile name directly: $360
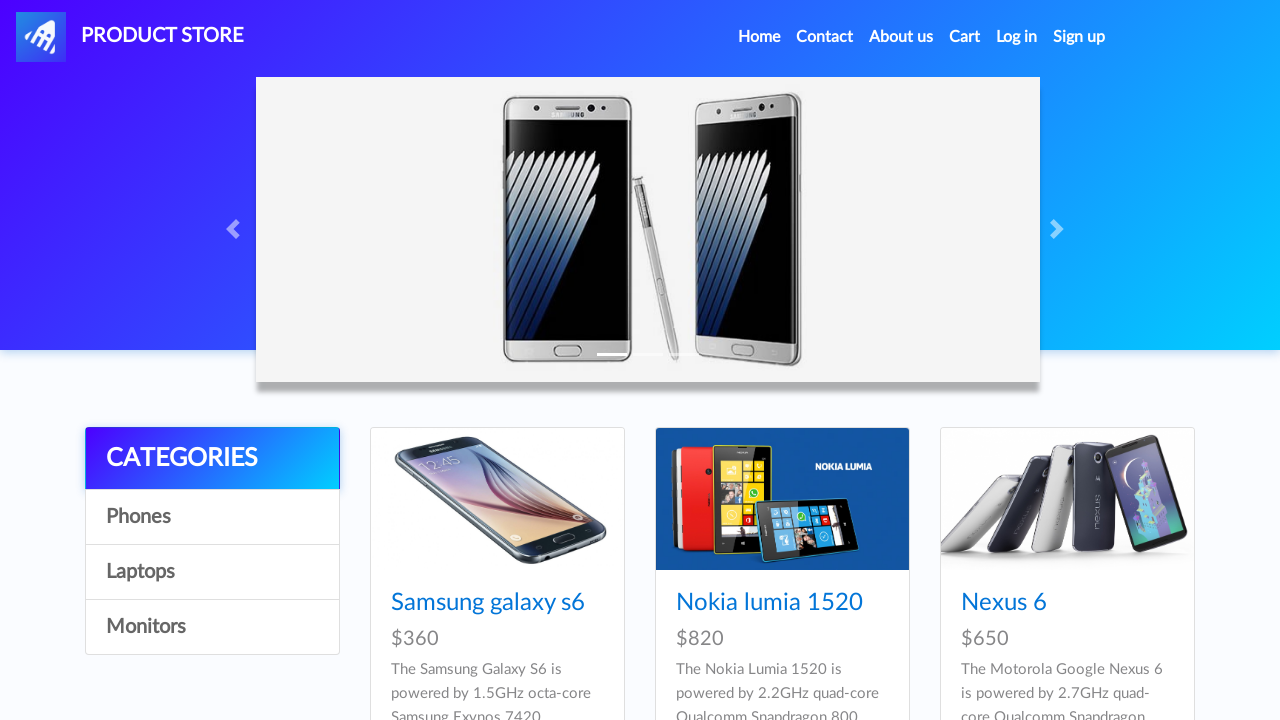

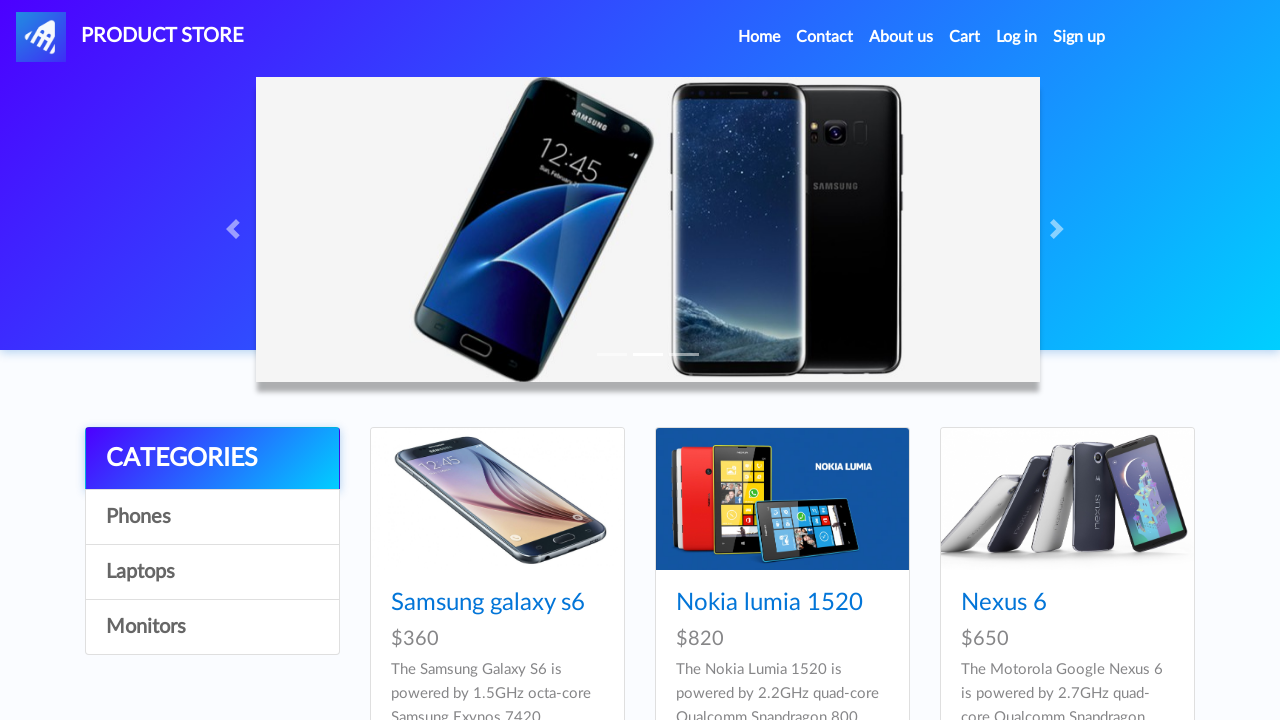